Tests dynamic controls functionality by locating a text input, clicking a toggle button to enable it, and then typing text into the input field.

Starting URL: https://v1.training-support.net/selenium/dynamic-controls

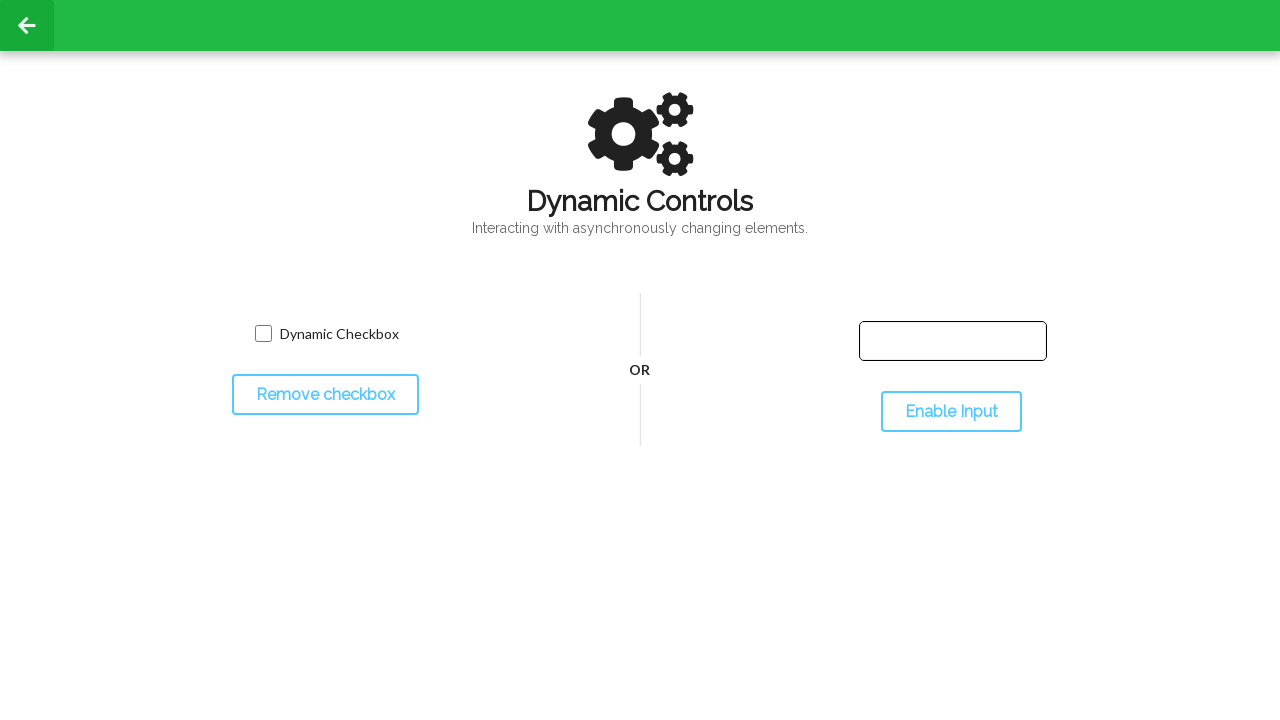

Located the input text box element
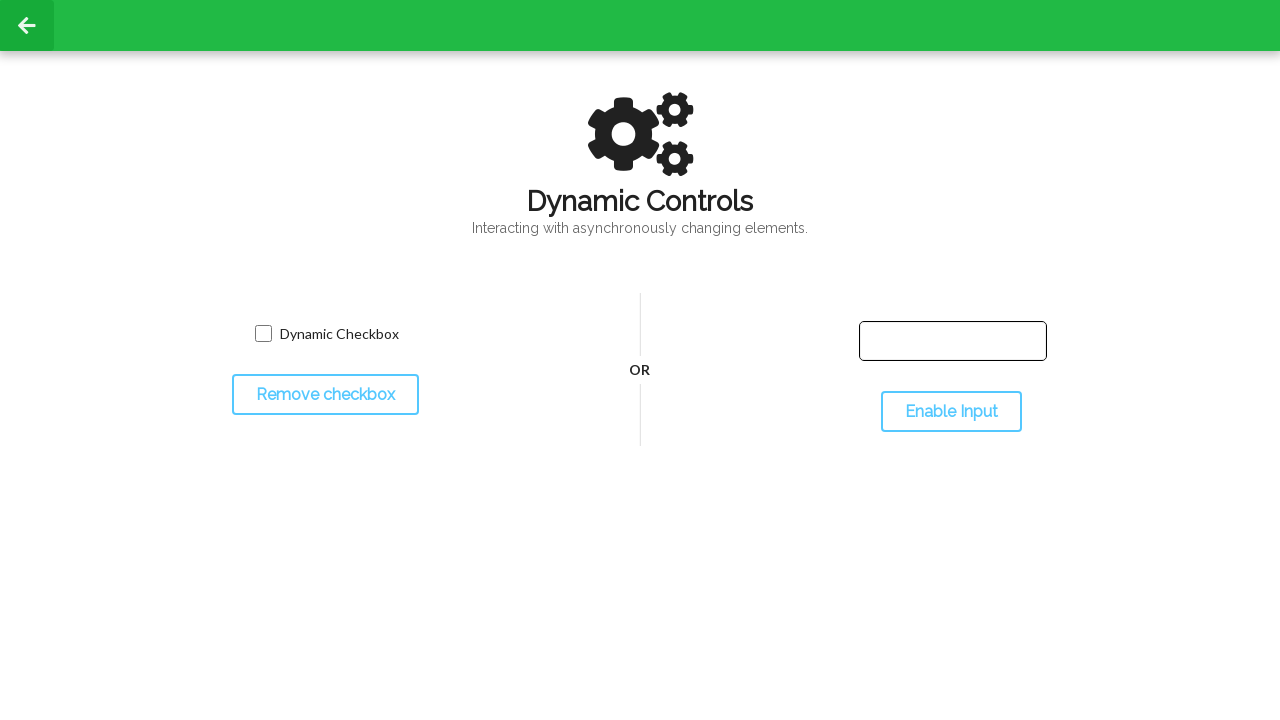

Clicked the toggle input button to enable the text box at (951, 412) on #toggleInput
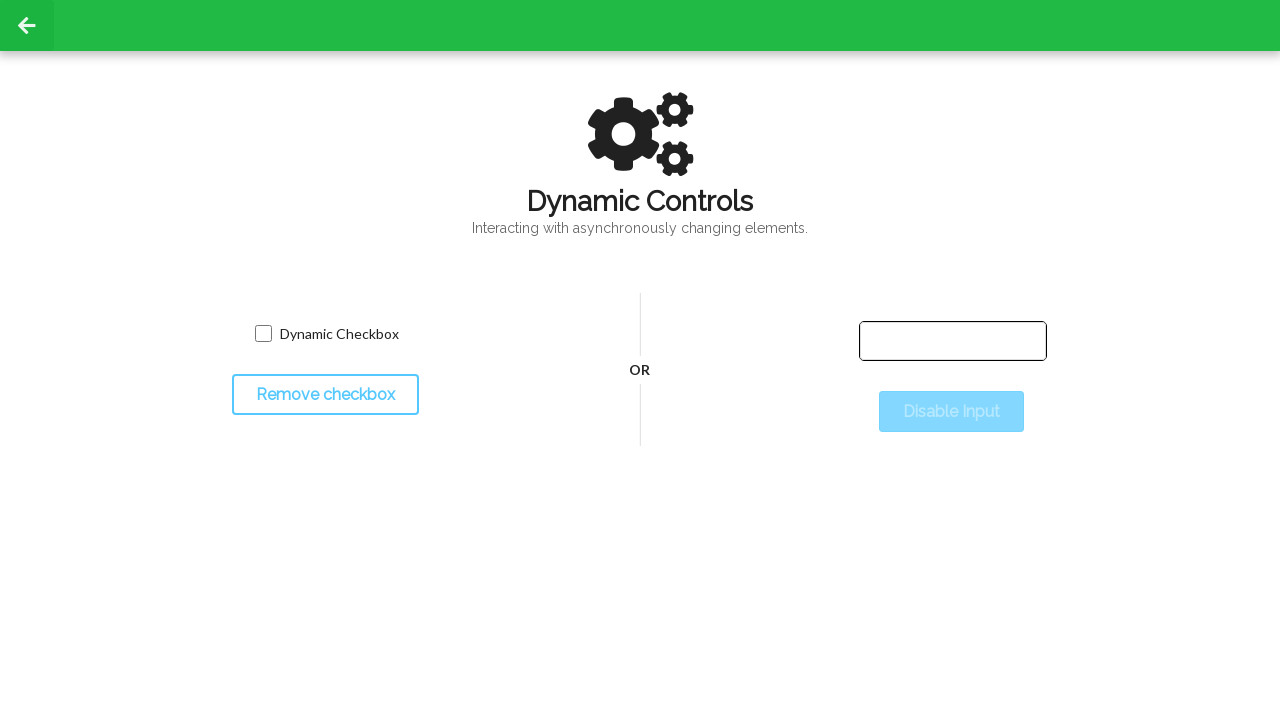

Text box is now enabled
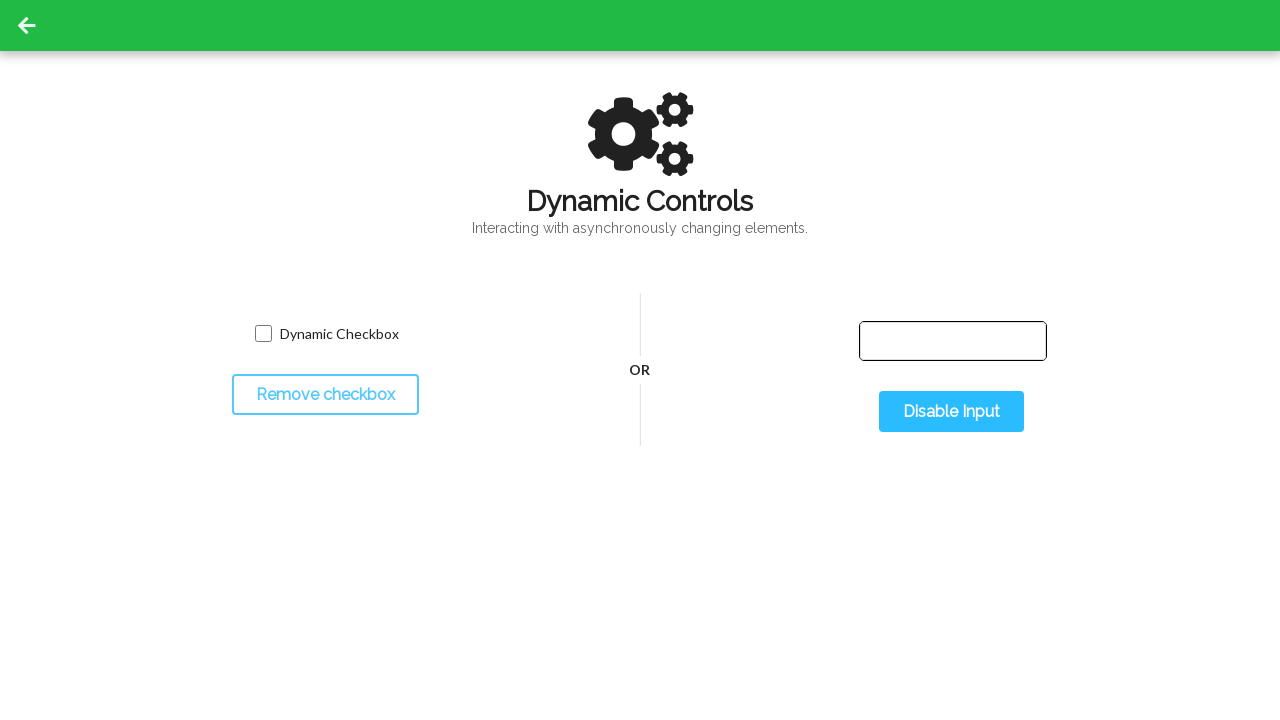

Typed 'Selenium with Python' into the enabled text box on #input-text
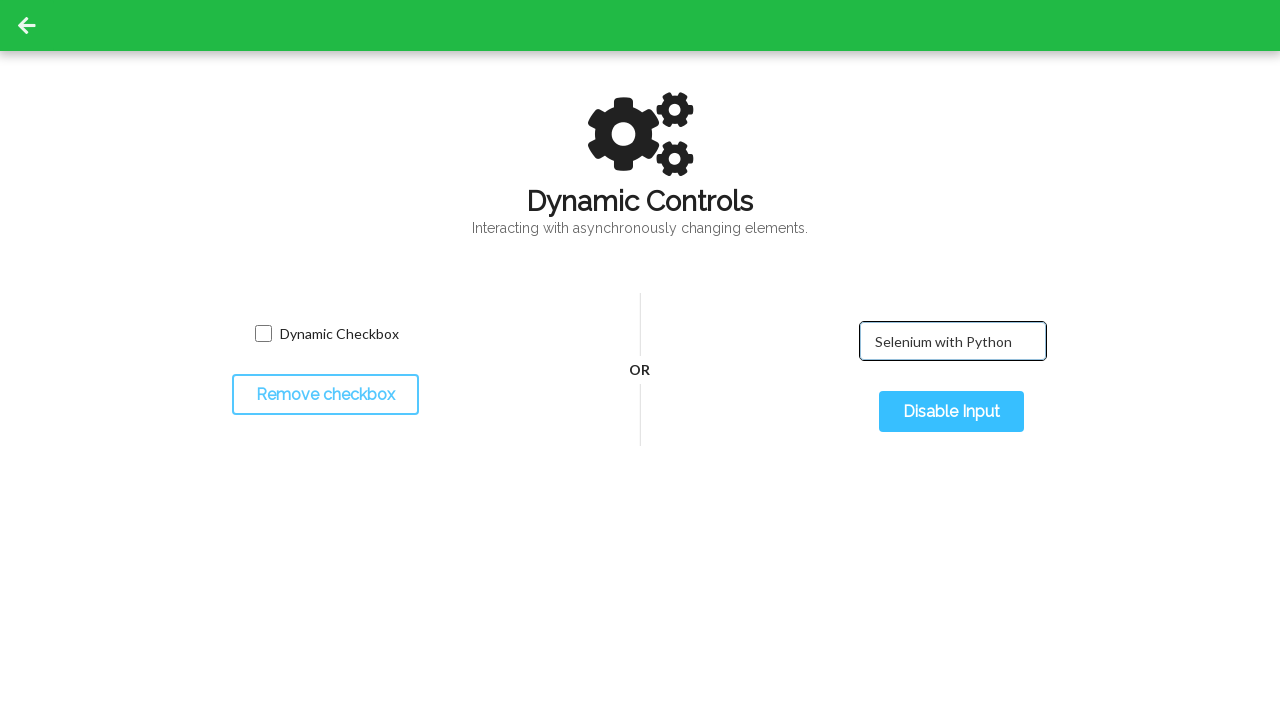

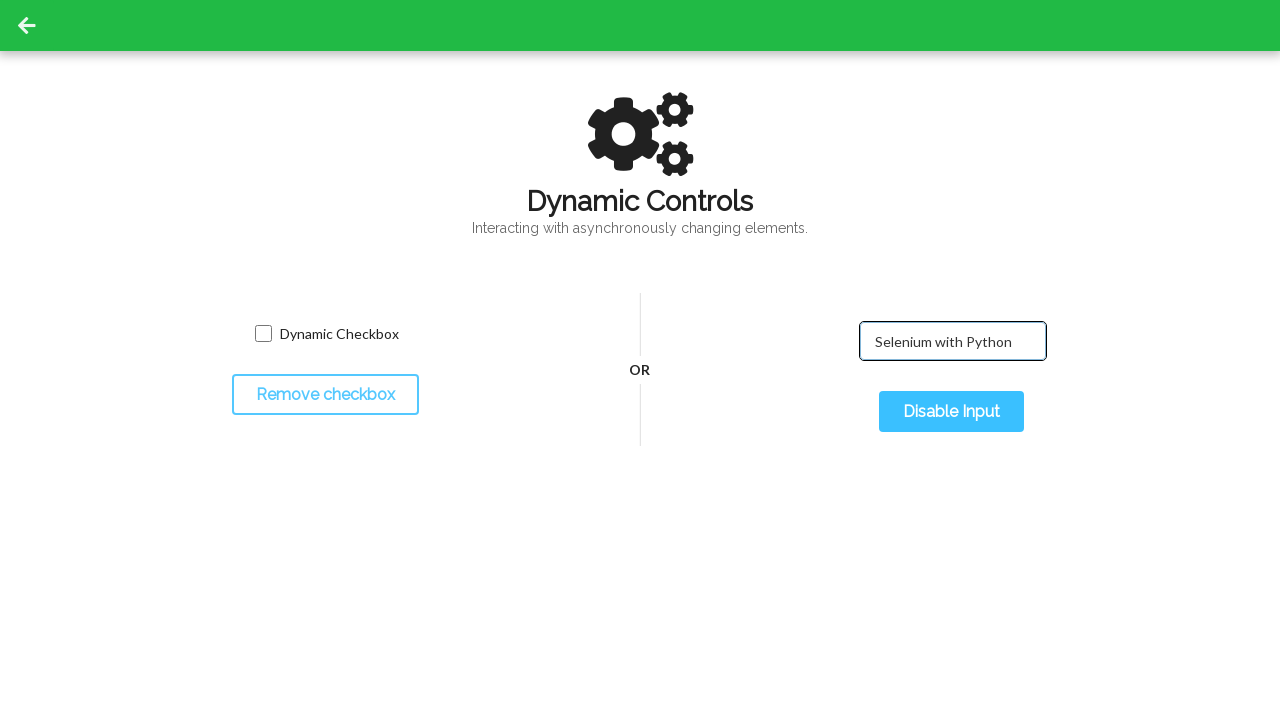